Tests form filling on an OpenCart registration page by entering first name, last name, and verifying form elements are present

Starting URL: https://naveenautomationlabs.com/opencart/index.php?route=account/register

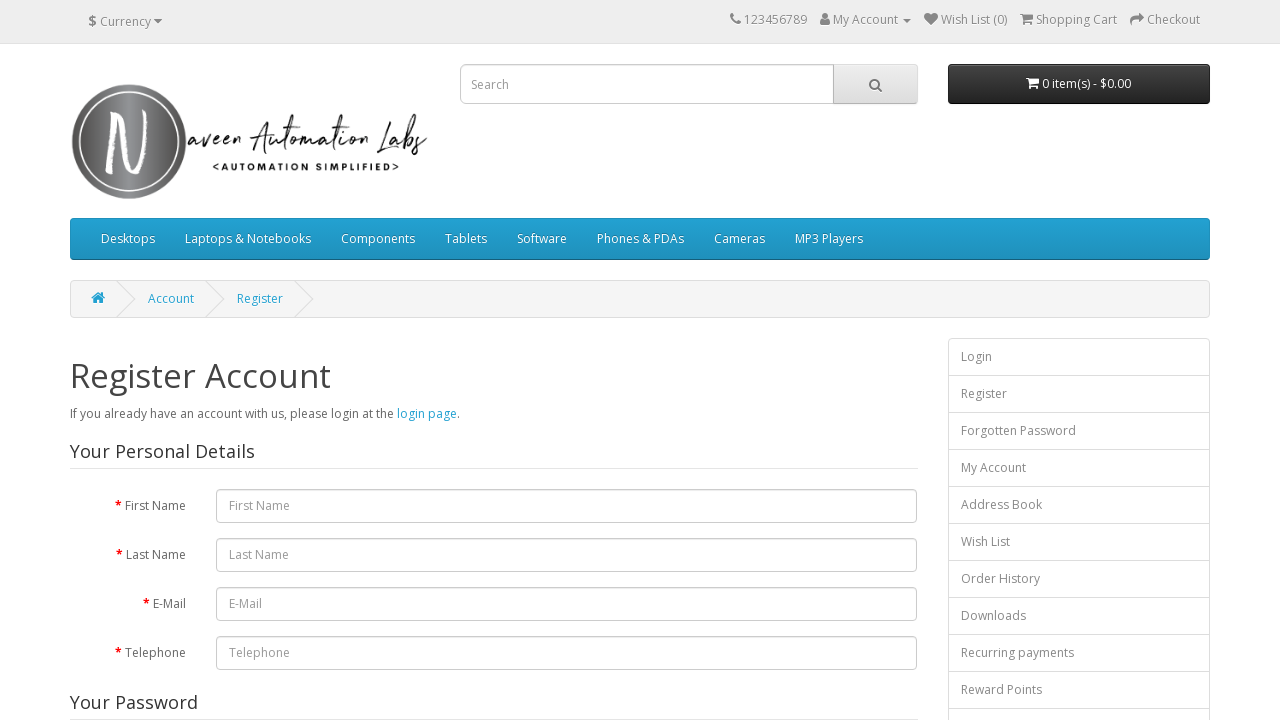

Filled first name field with 'Unnath' on #input-firstname
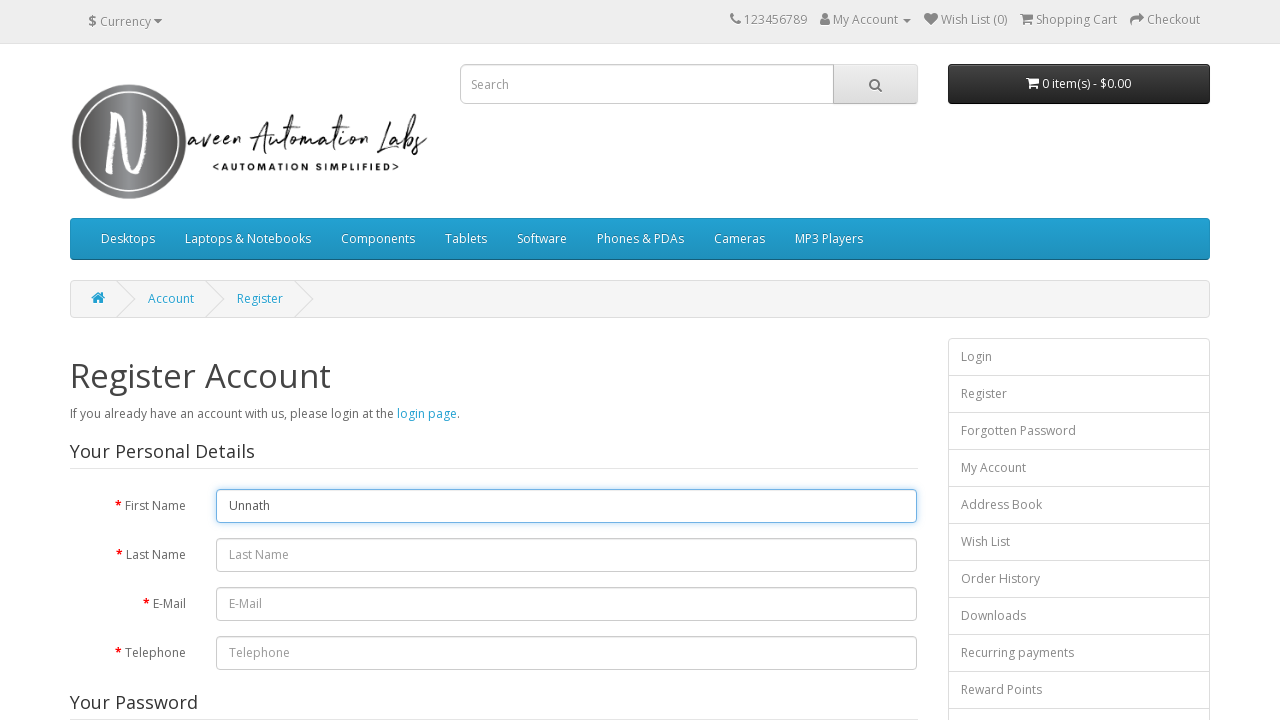

Filled last name field with 'Gowda' on #input-lastname
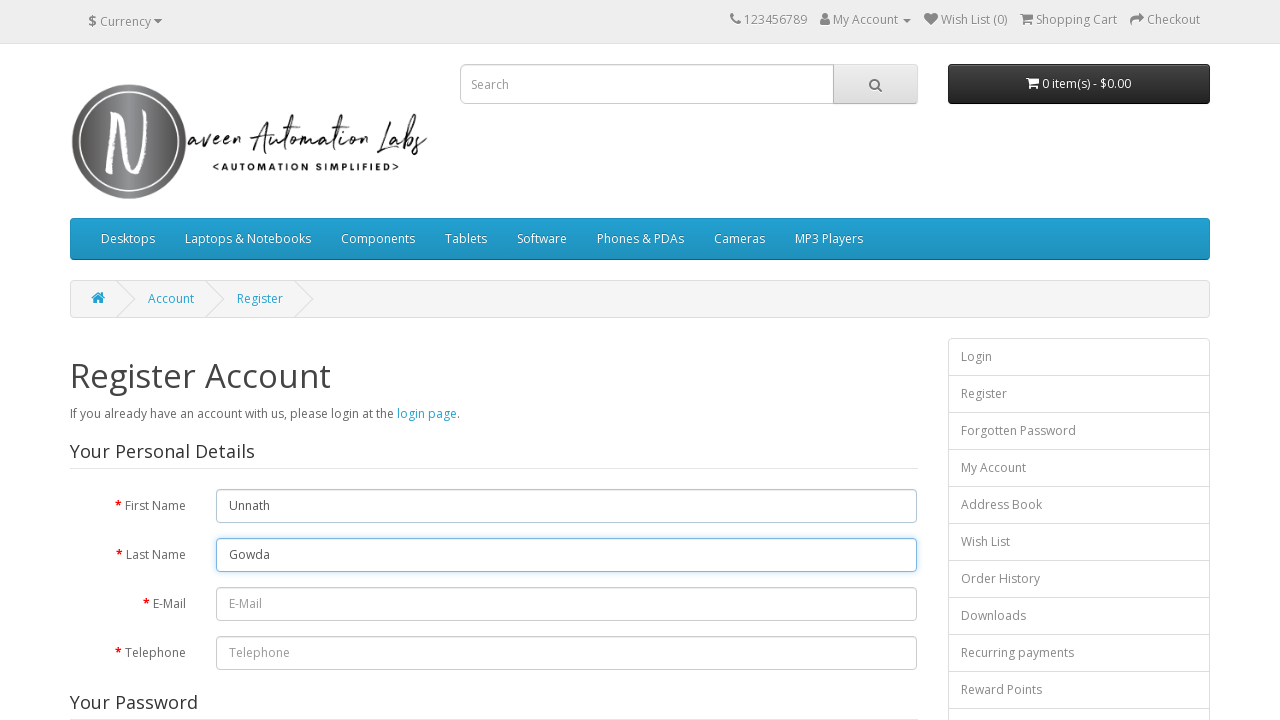

Verified form elements - found 8 form groups
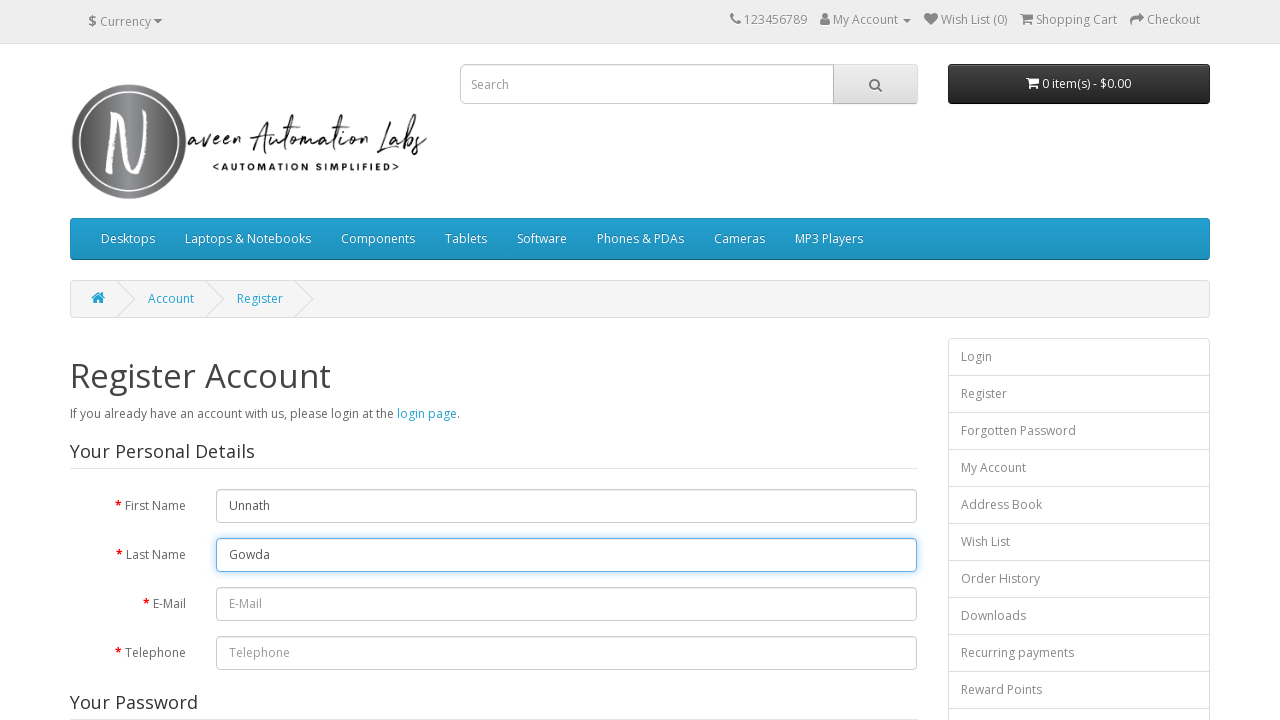

Filled email field with 'testuser7392@example.com' on #input-email
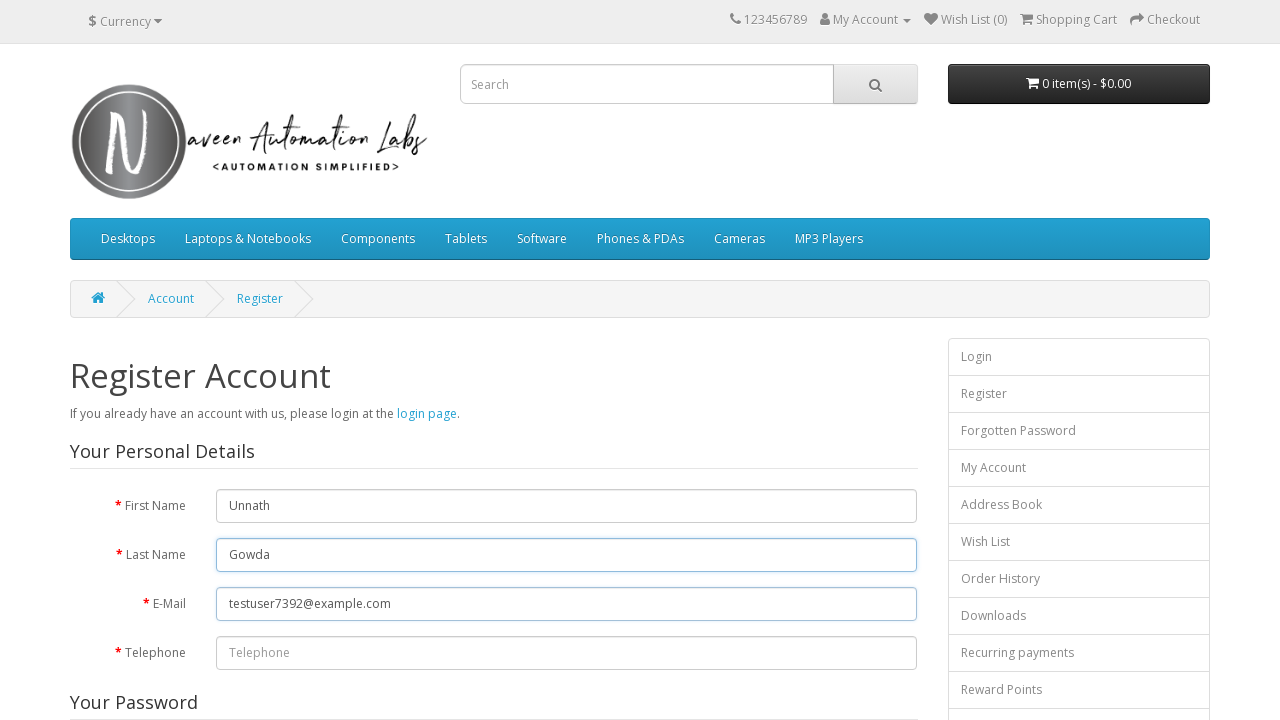

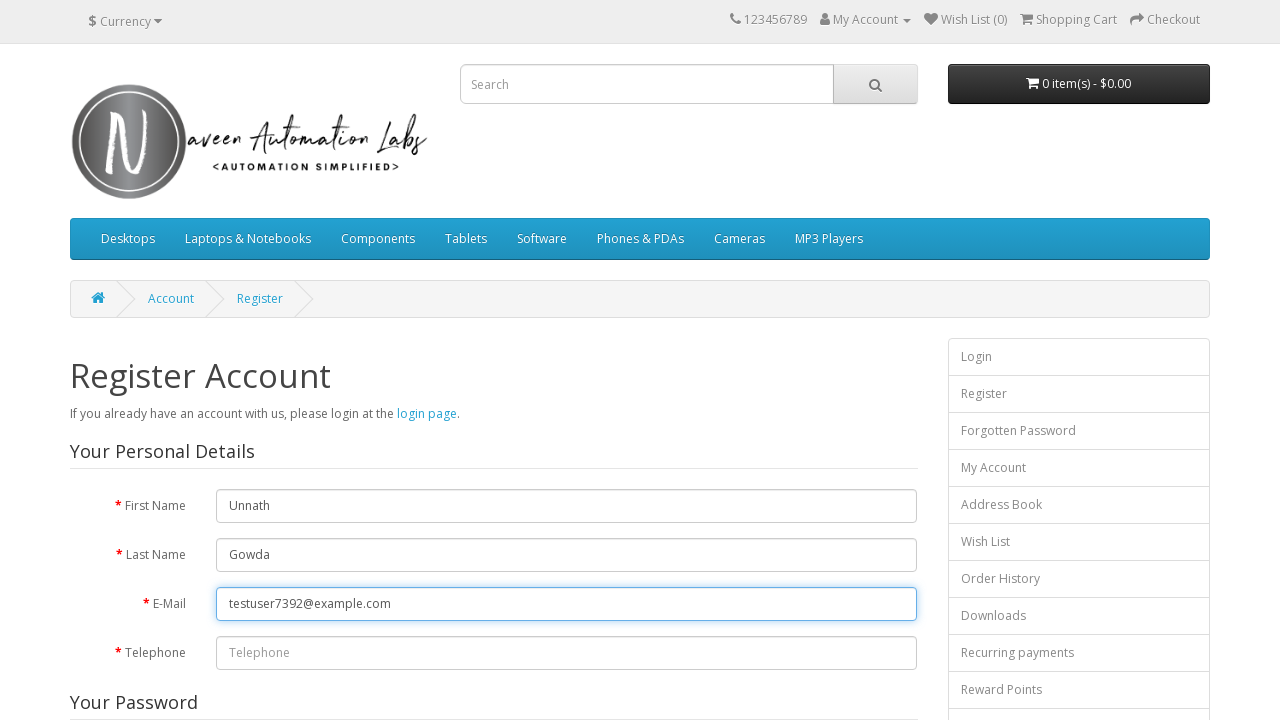